Tests that entering only spaces in the task input field does not create a task

Starting URL: https://todomvc.com/examples/react/dist/

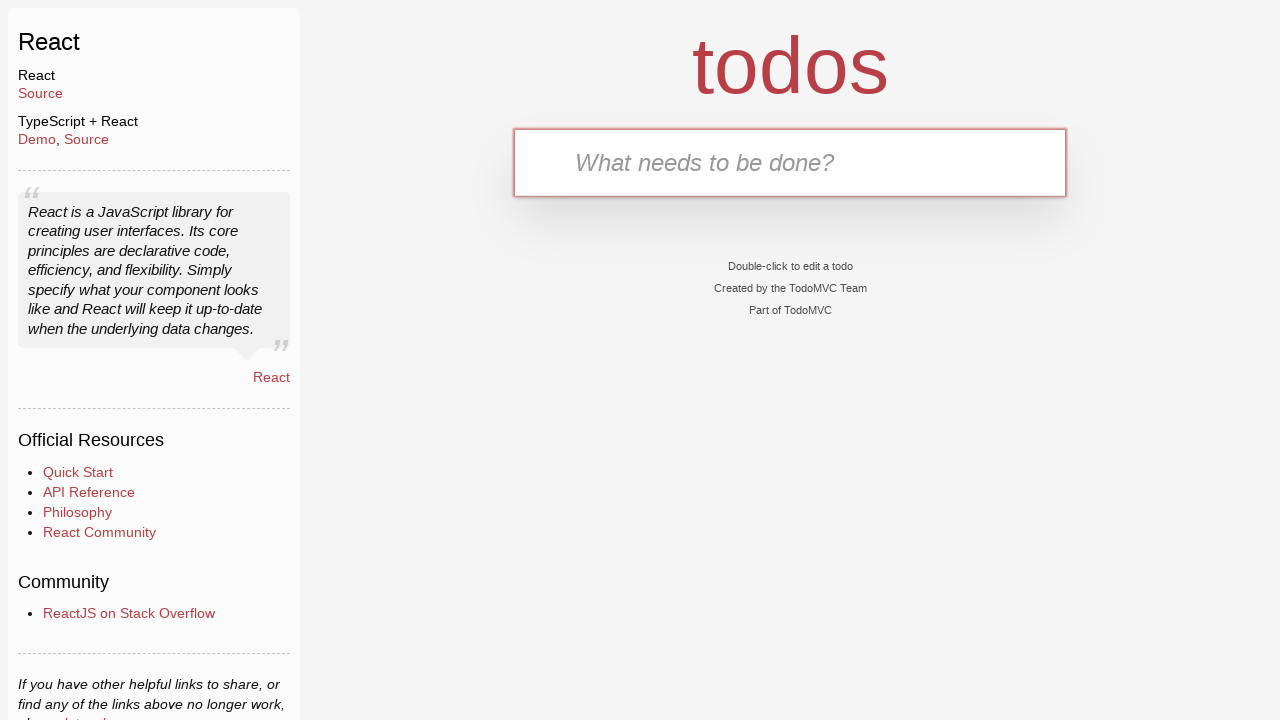

Located and waited for new task input field to be available
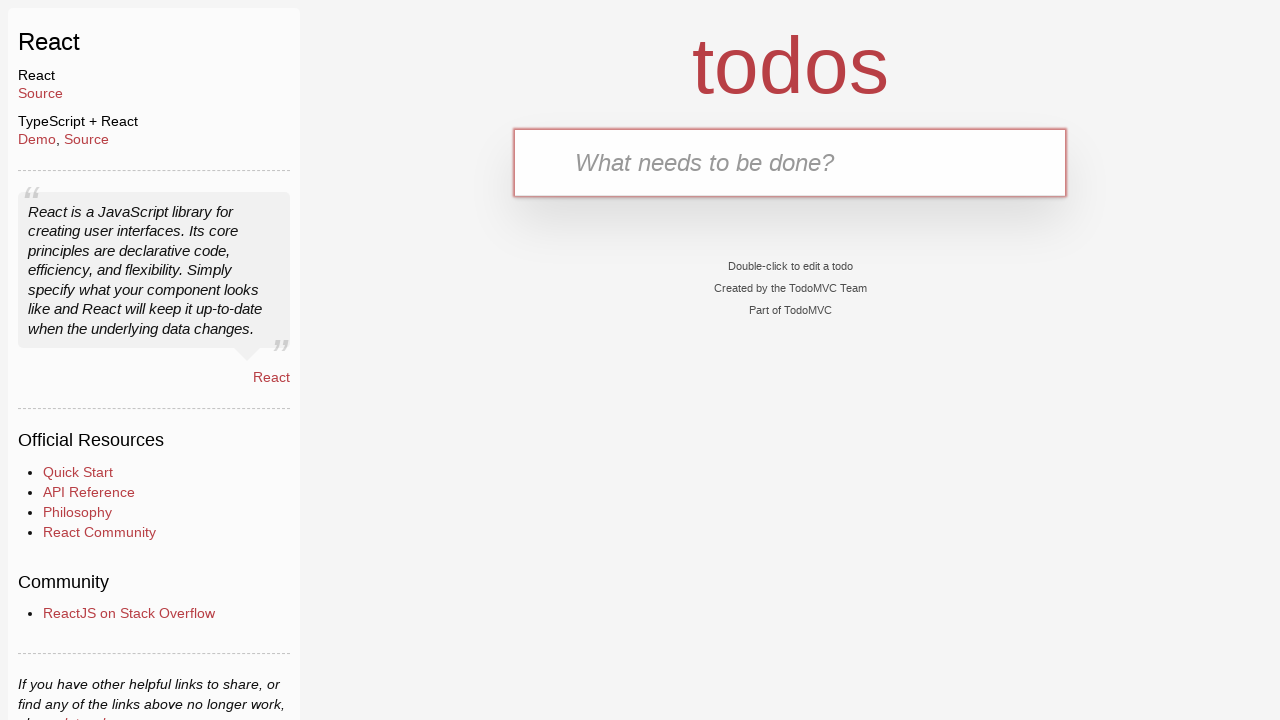

Filled input field with spaces only
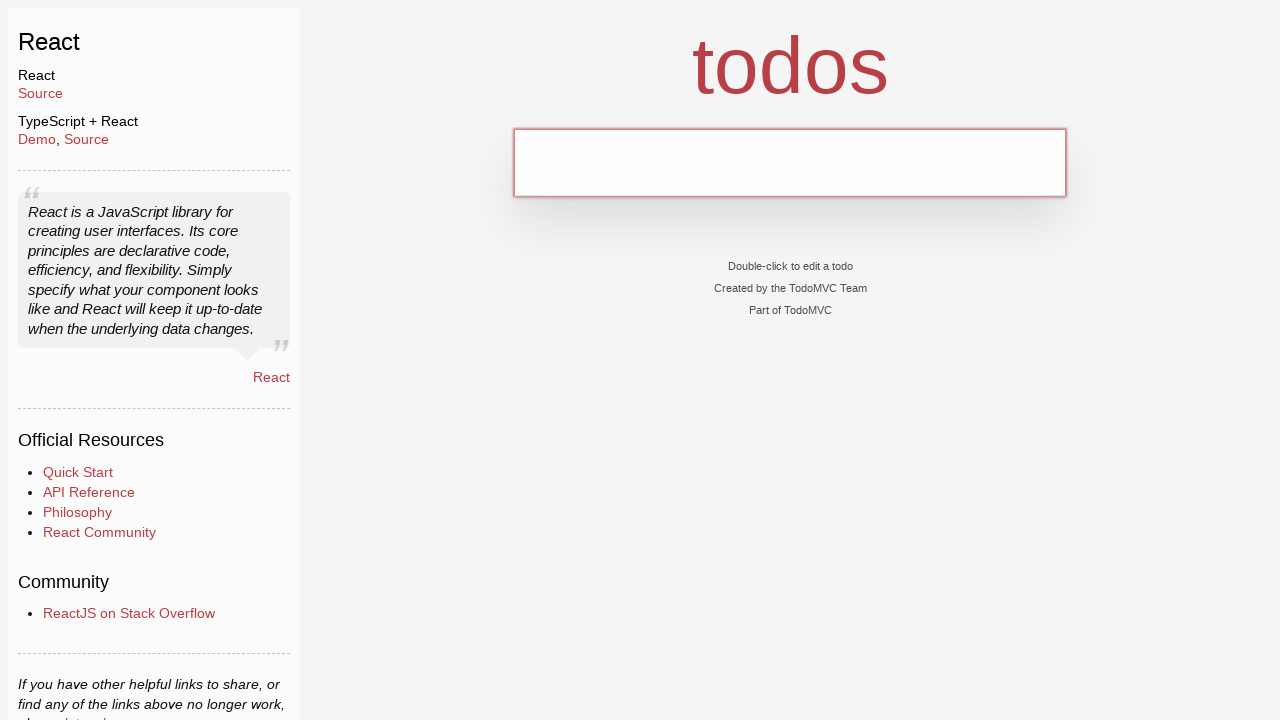

Pressed Enter to submit task with spaces
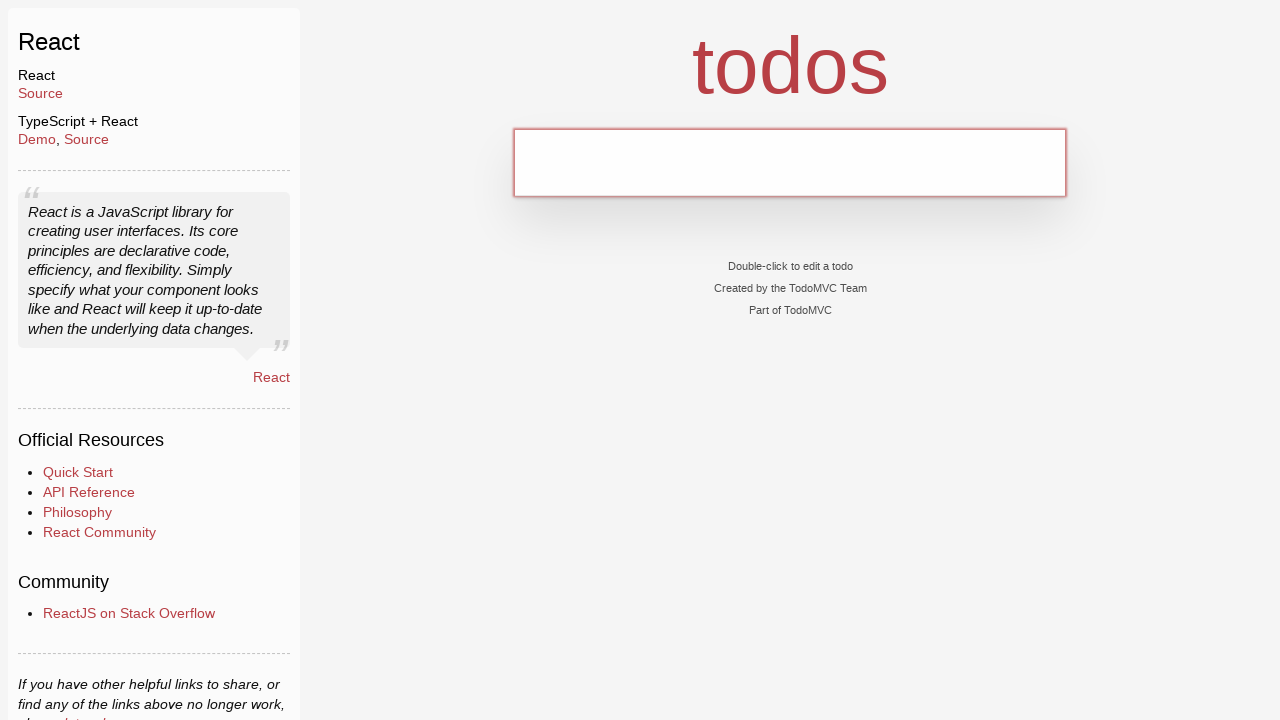

Waited 1 second to verify no task was created from space-only input
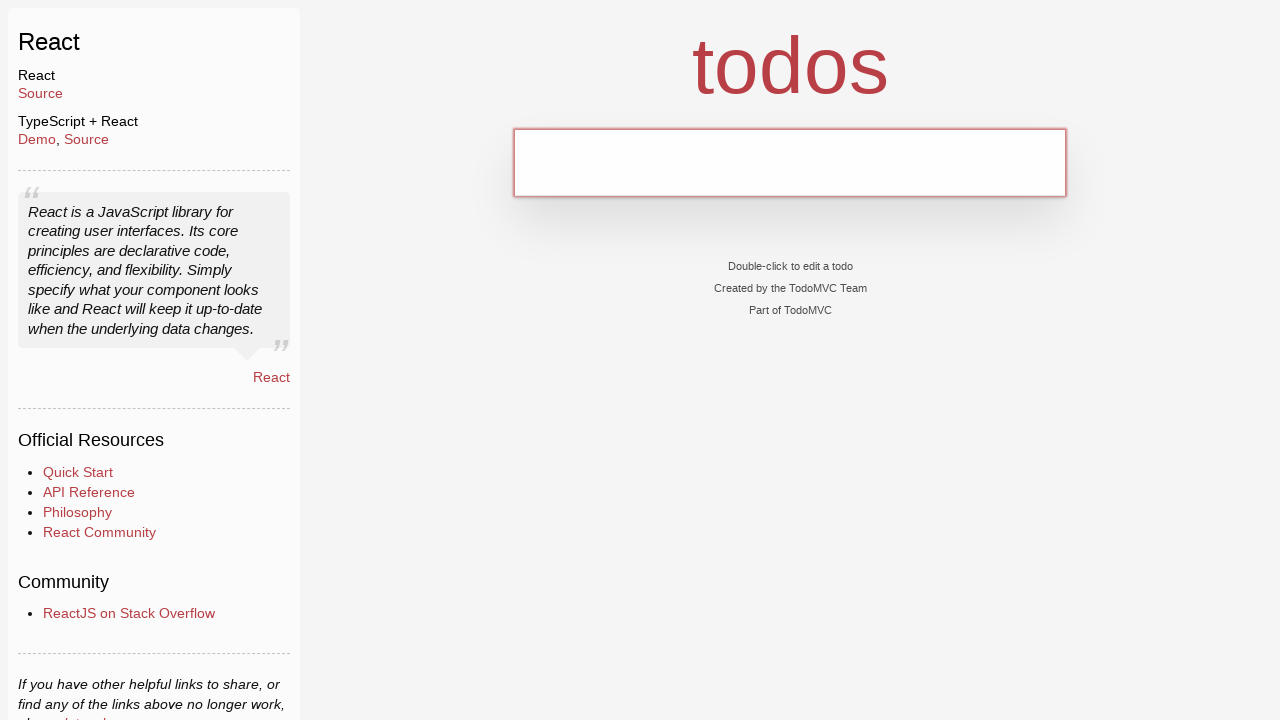

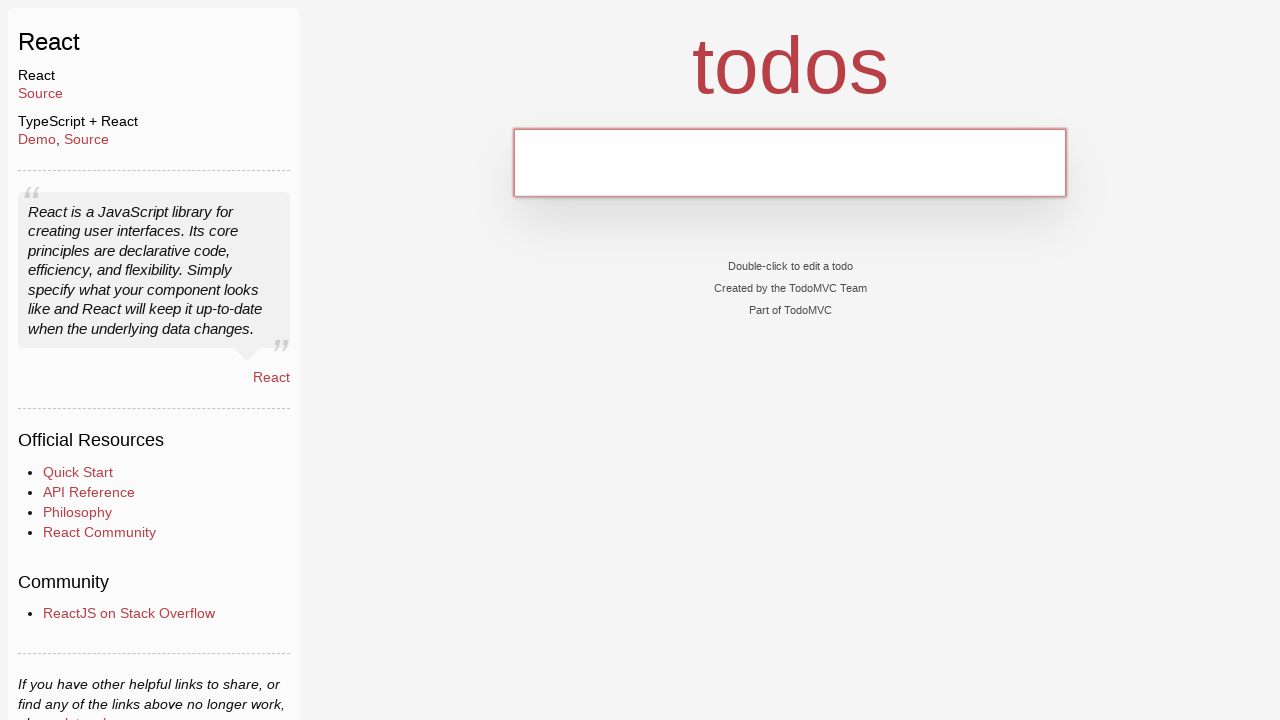